Tests Python.org search functionality by entering "pycon" as a search query and submitting the form

Starting URL: http://www.python.org

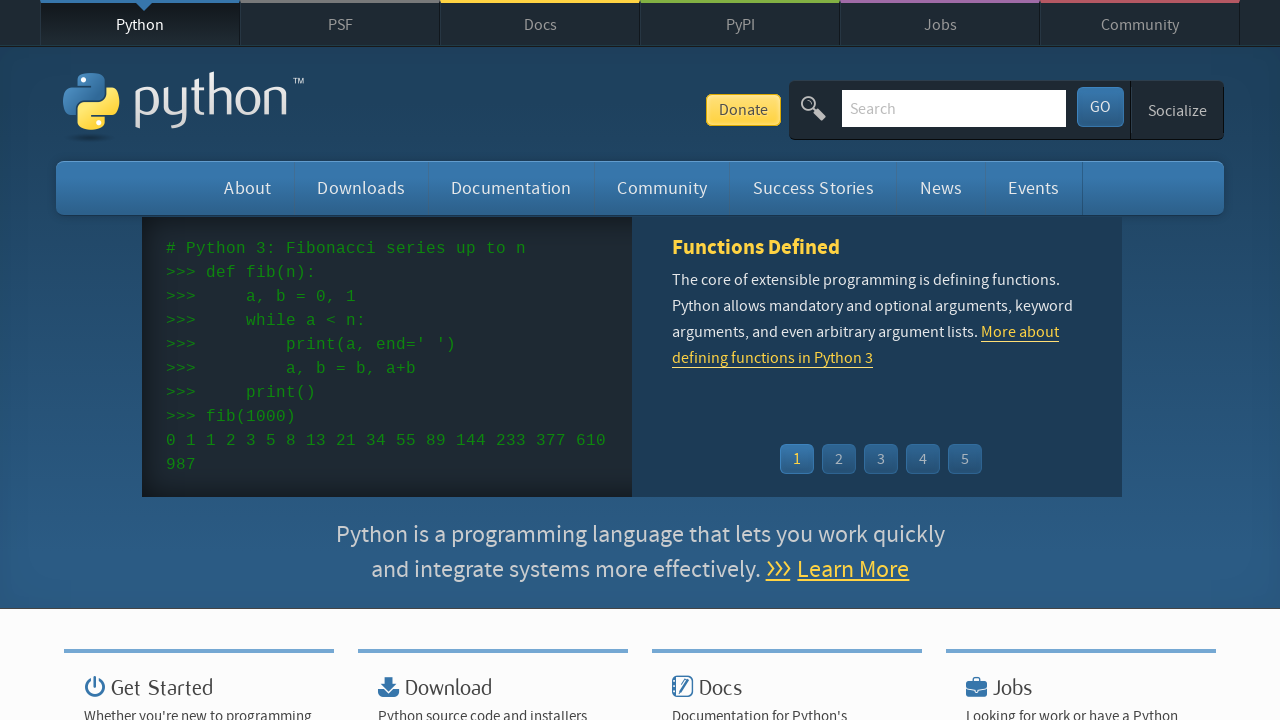

Filled search box with 'pycon' query on input[name='q']
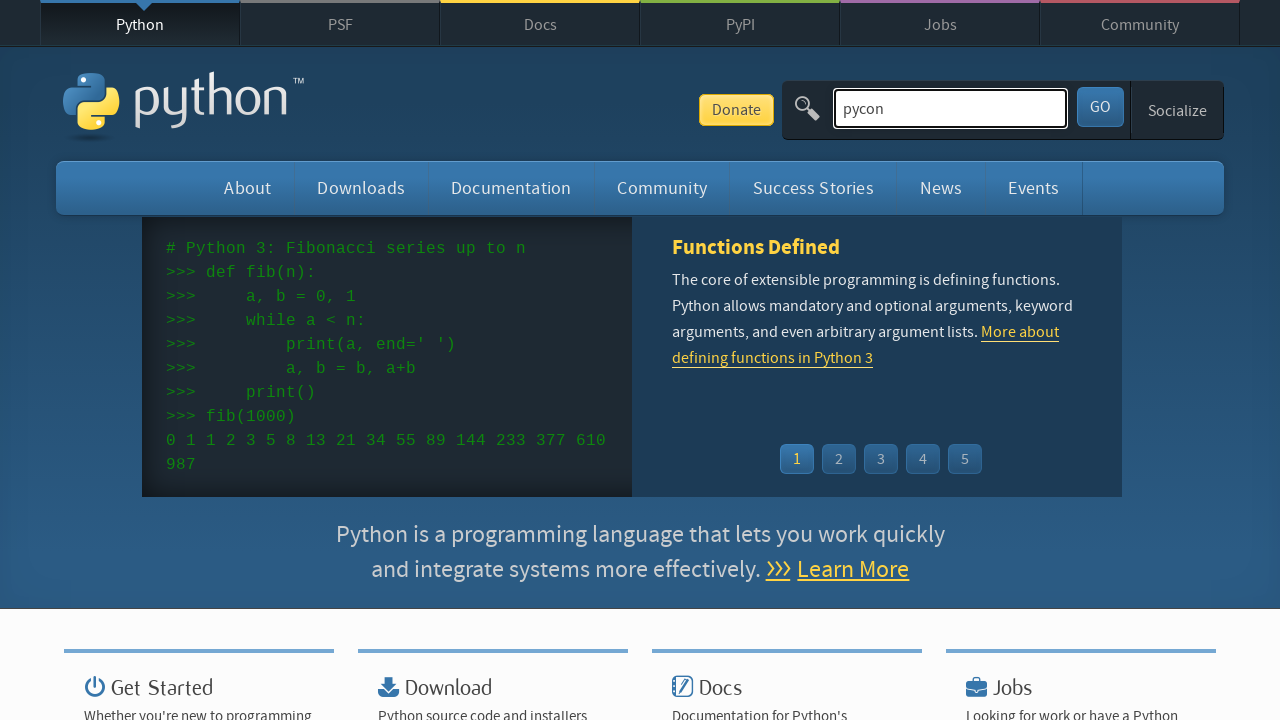

Pressed Enter to submit search form on input[name='q']
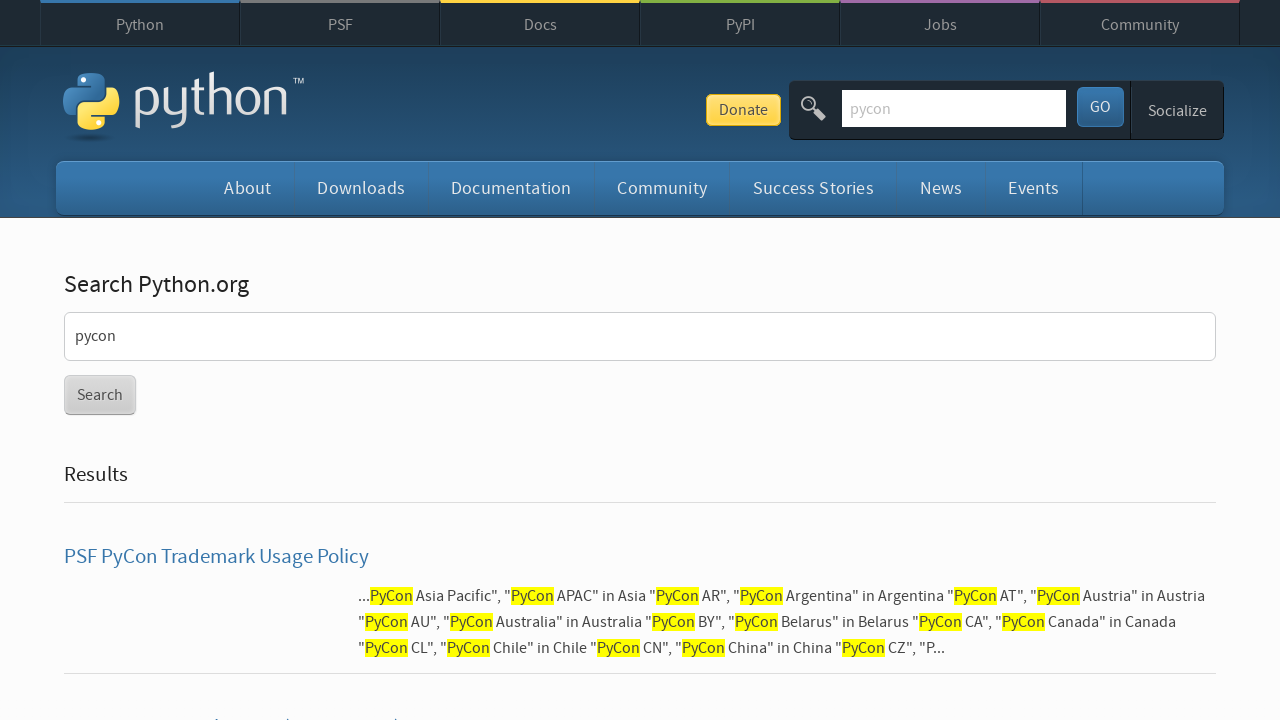

Search results page loaded
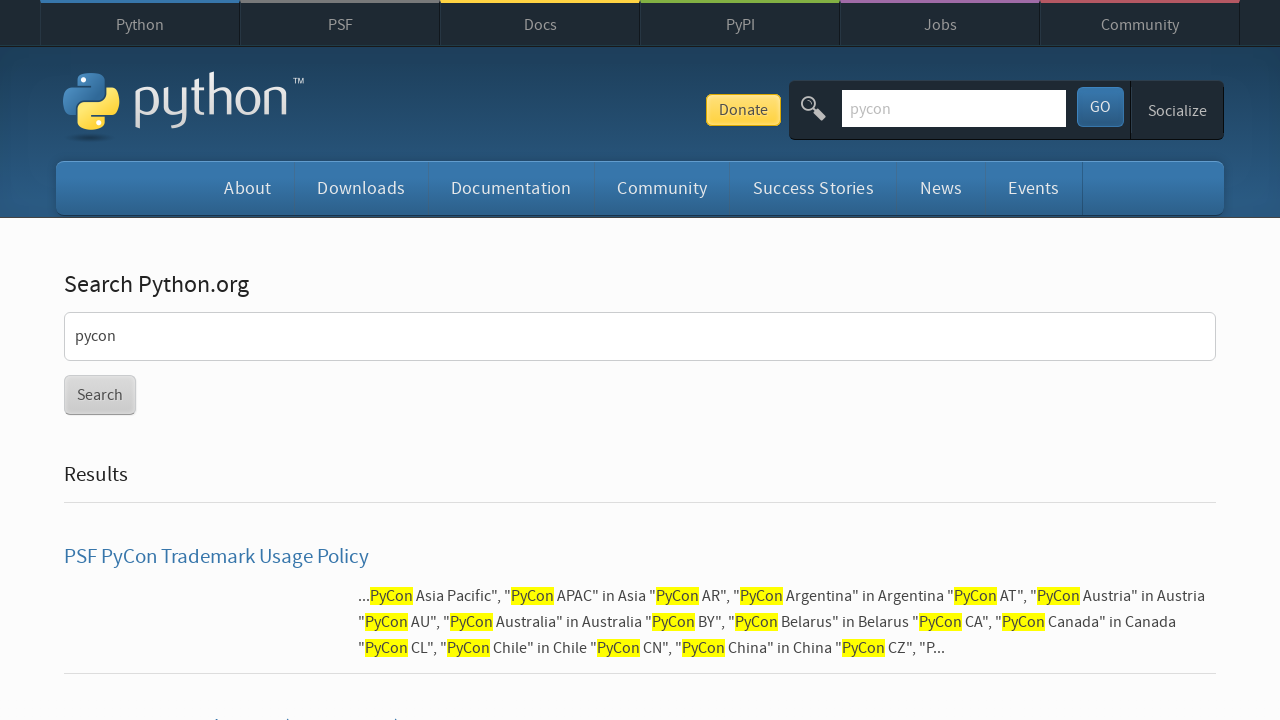

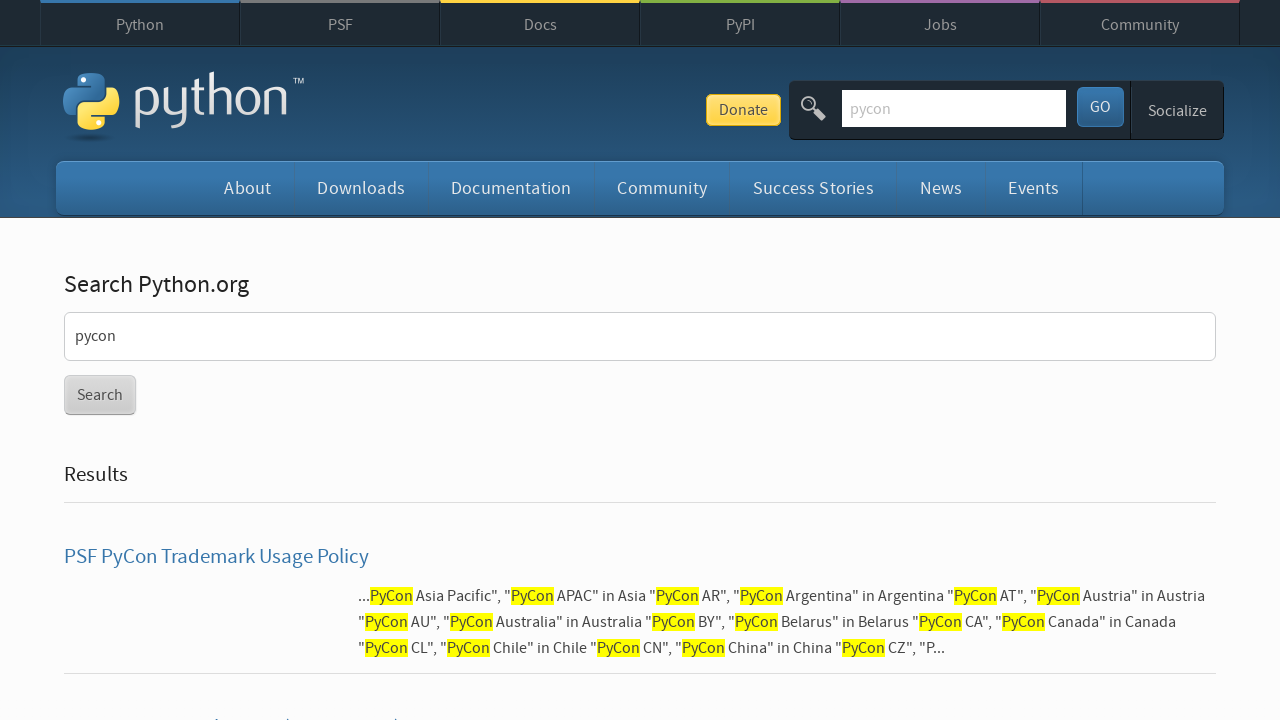